Tests JavaScript alert handling functionality by clicking buttons that trigger different types of alerts (simple alert, confirmation alert, and prompt alert) and interacting with each one appropriately.

Starting URL: https://syntaxprojects.com/javascript-alert-box-demo.php

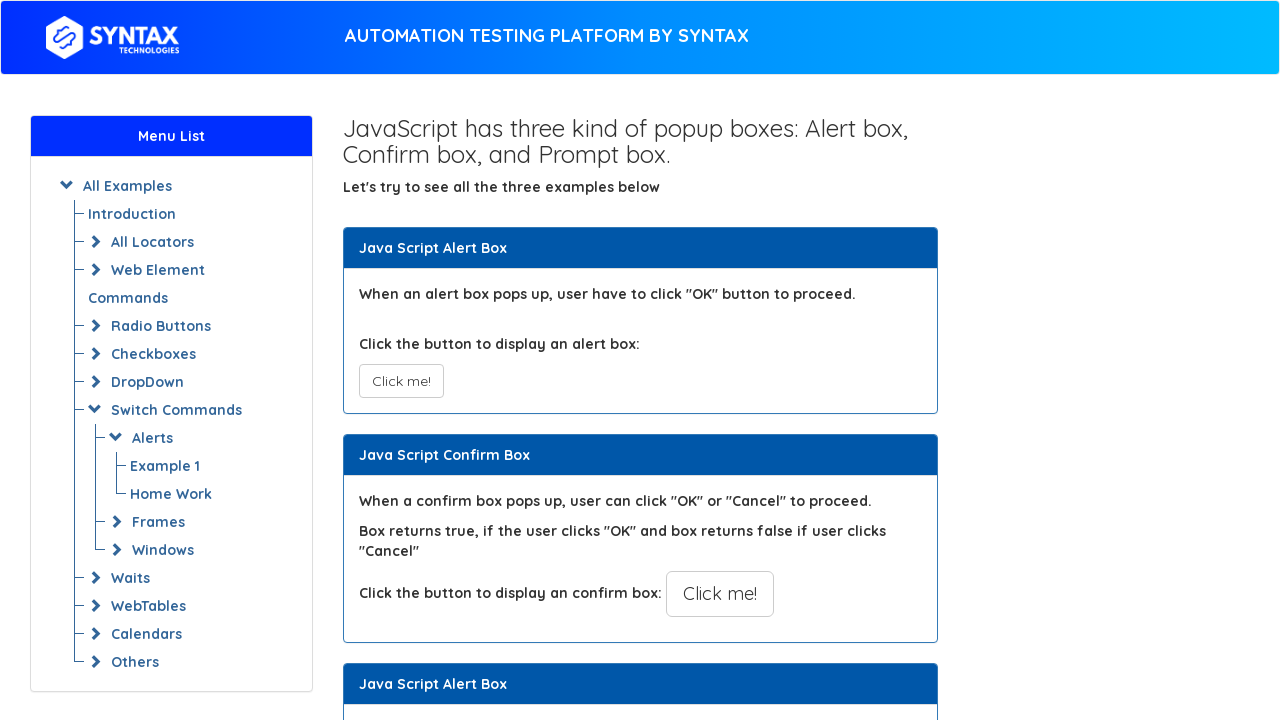

Clicked the simple alert button at (401, 381) on xpath=//button[@onclick='myAlertFunction()']
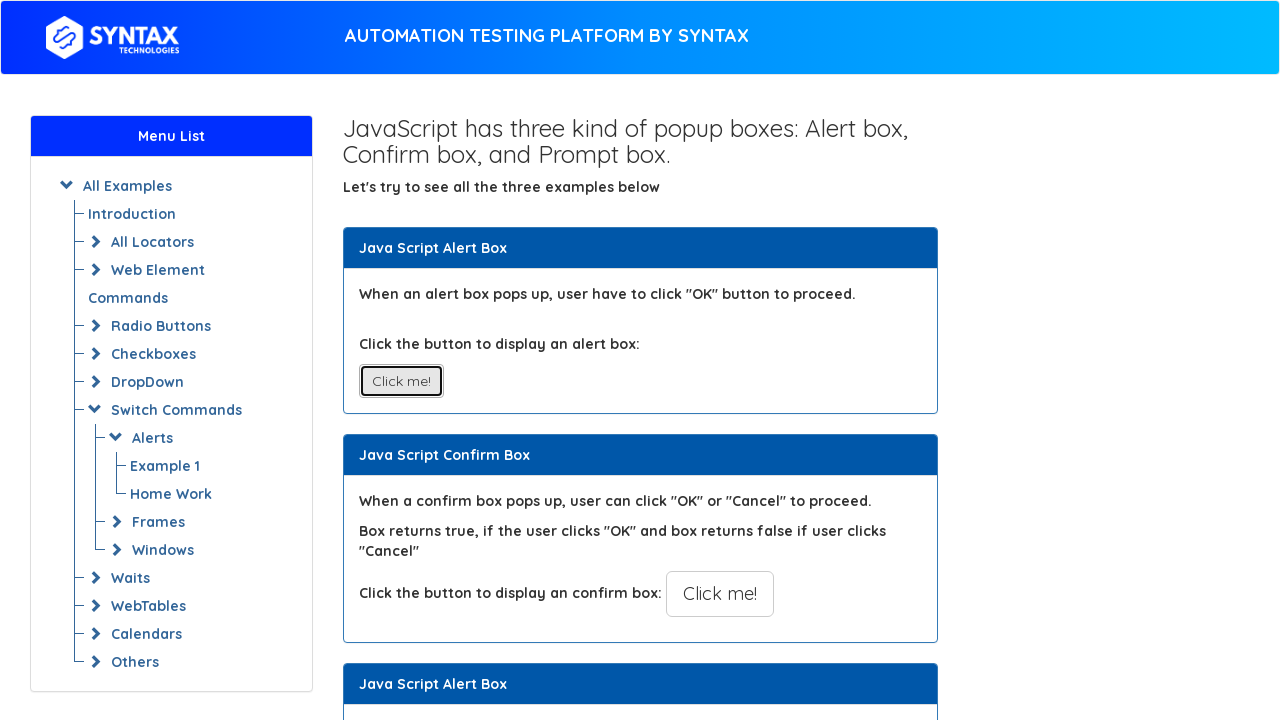

Set up dialog handler to accept simple alert
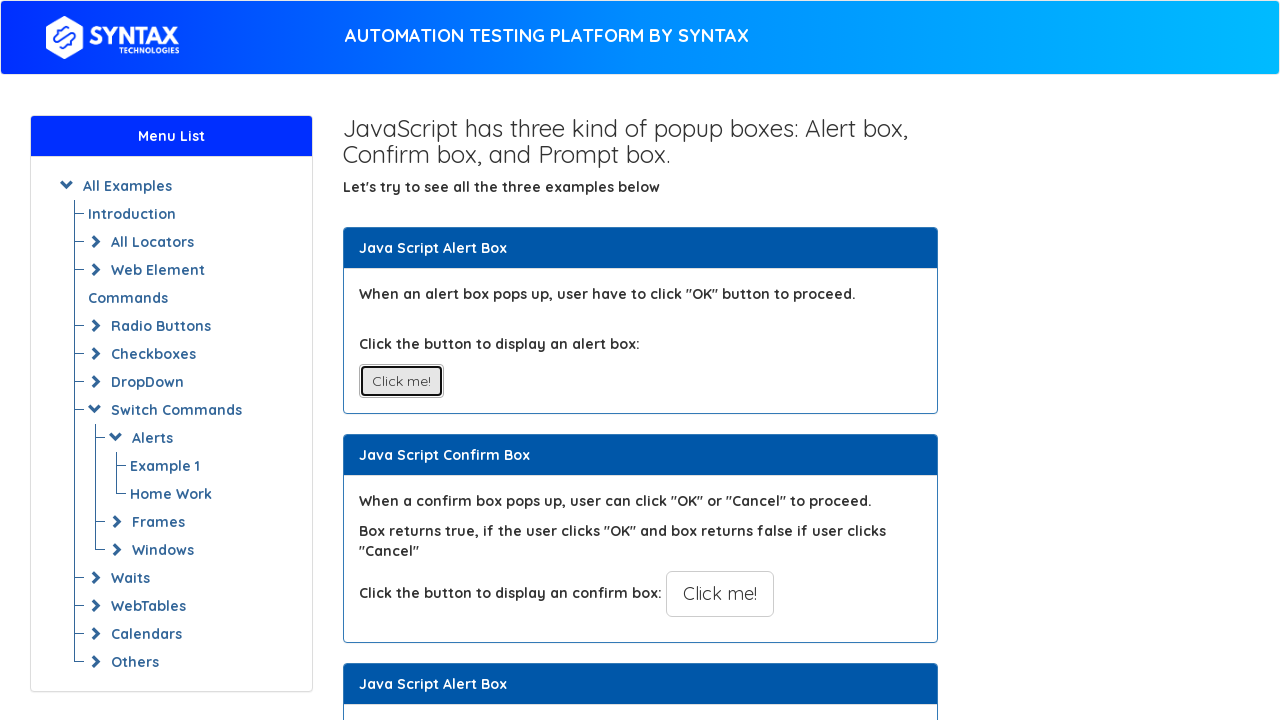

Waited 1 second after accepting simple alert
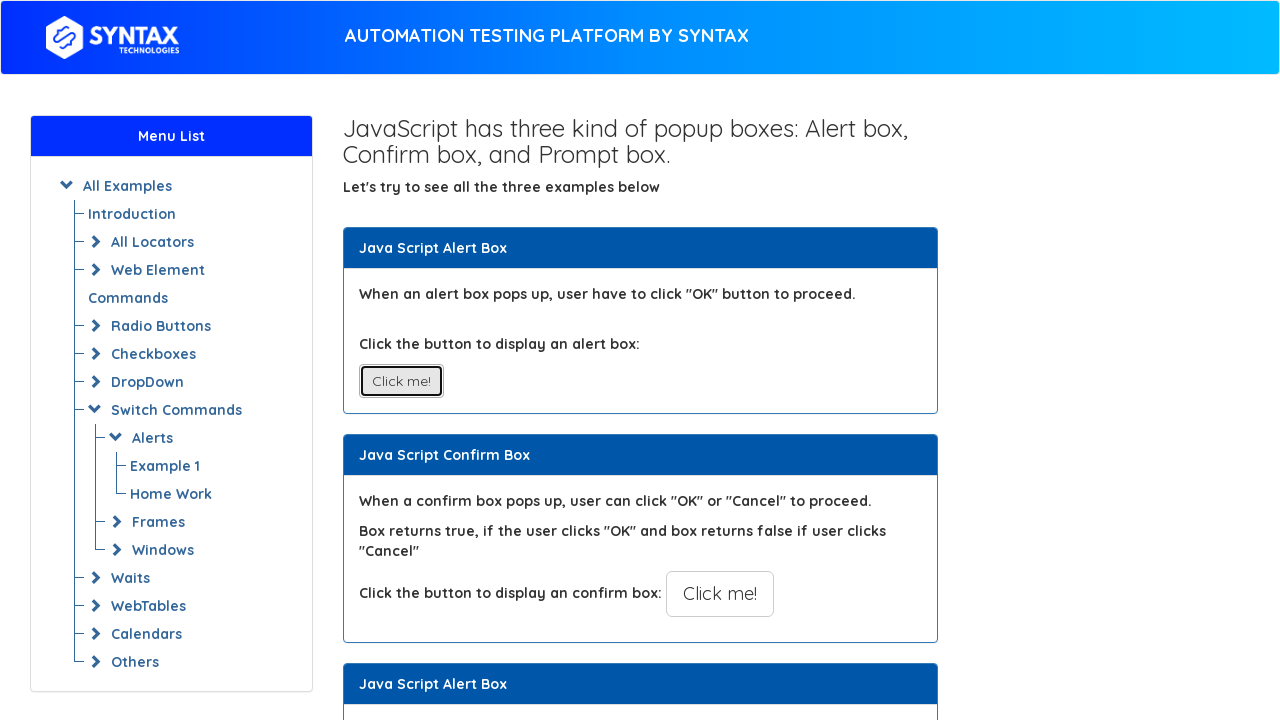

Clicked the confirmation alert button at (720, 594) on xpath=//button[@onclick='myConfirmFunction()']
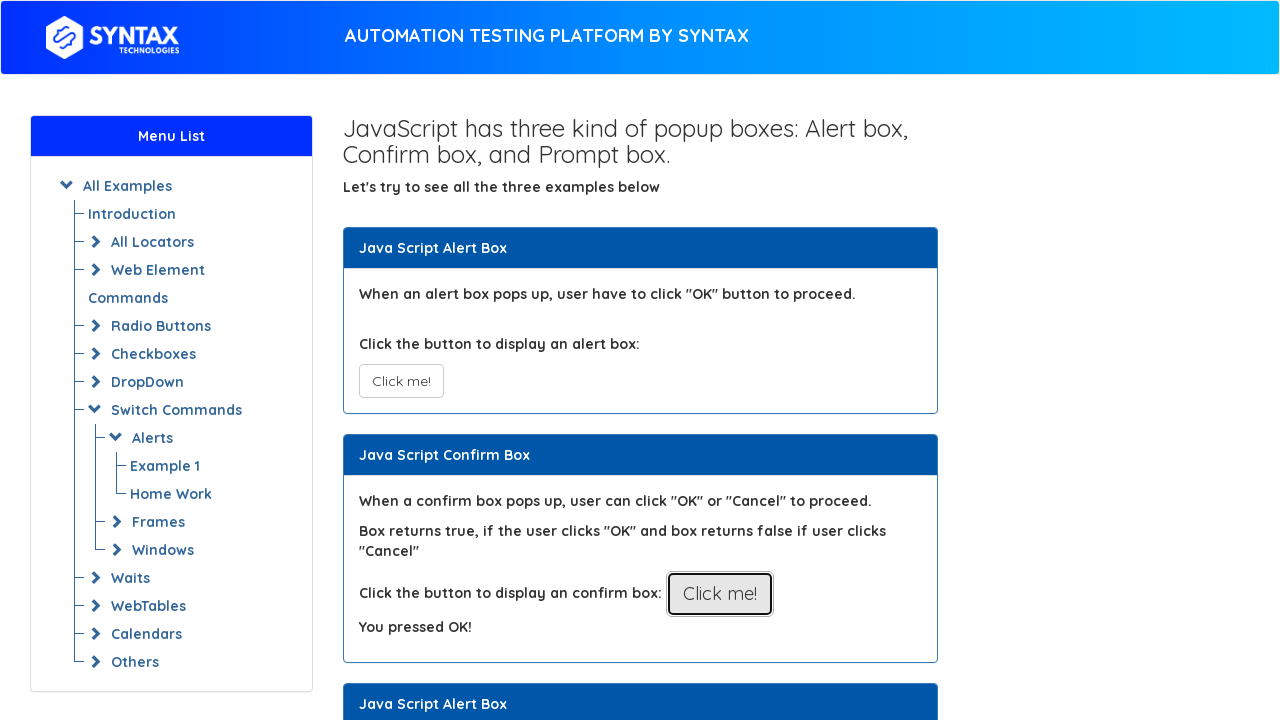

Set up dialog handler to dismiss confirmation alert
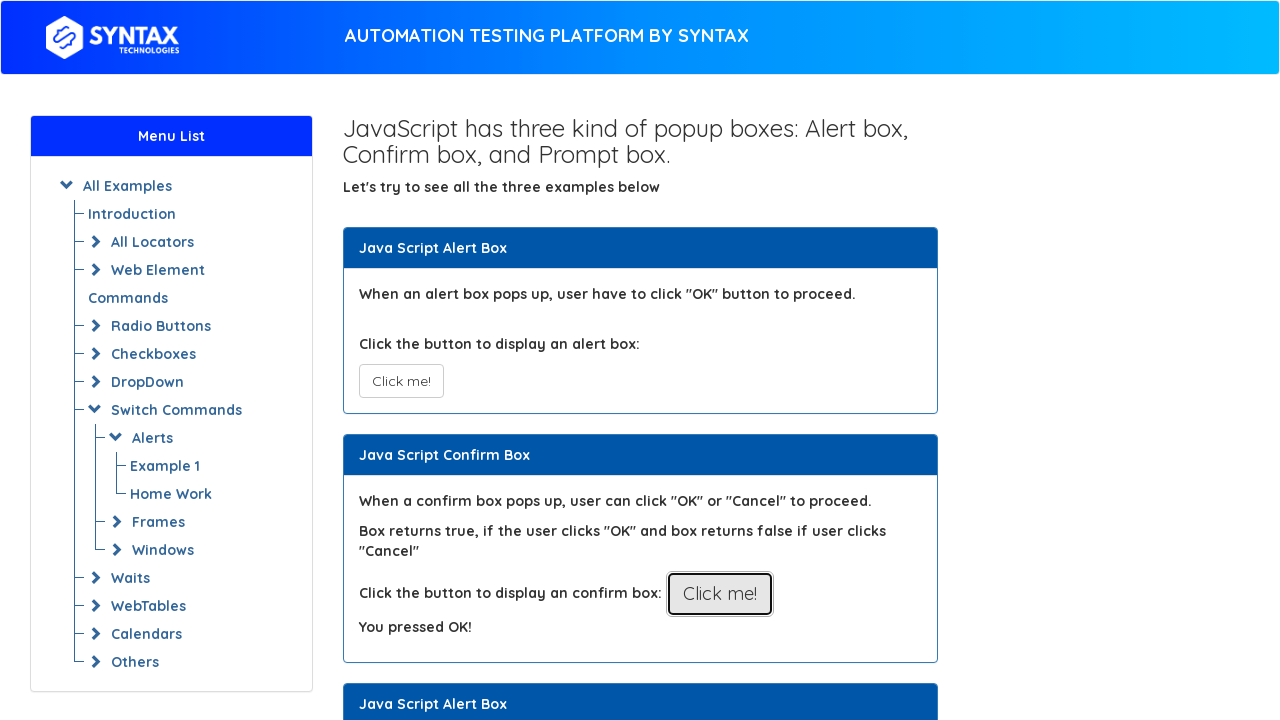

Waited 1 second after dismissing confirmation alert
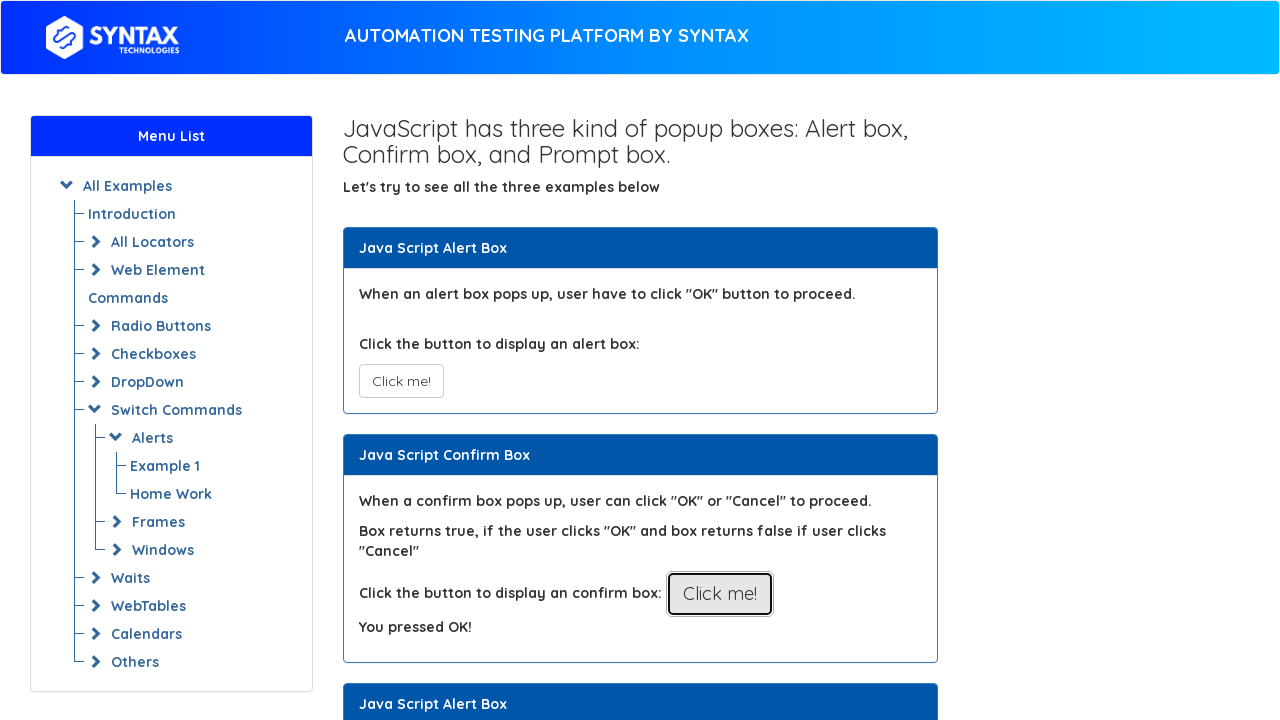

Clicked the prompt alert button at (714, 360) on xpath=//button[@onclick='myPromptFunction()']
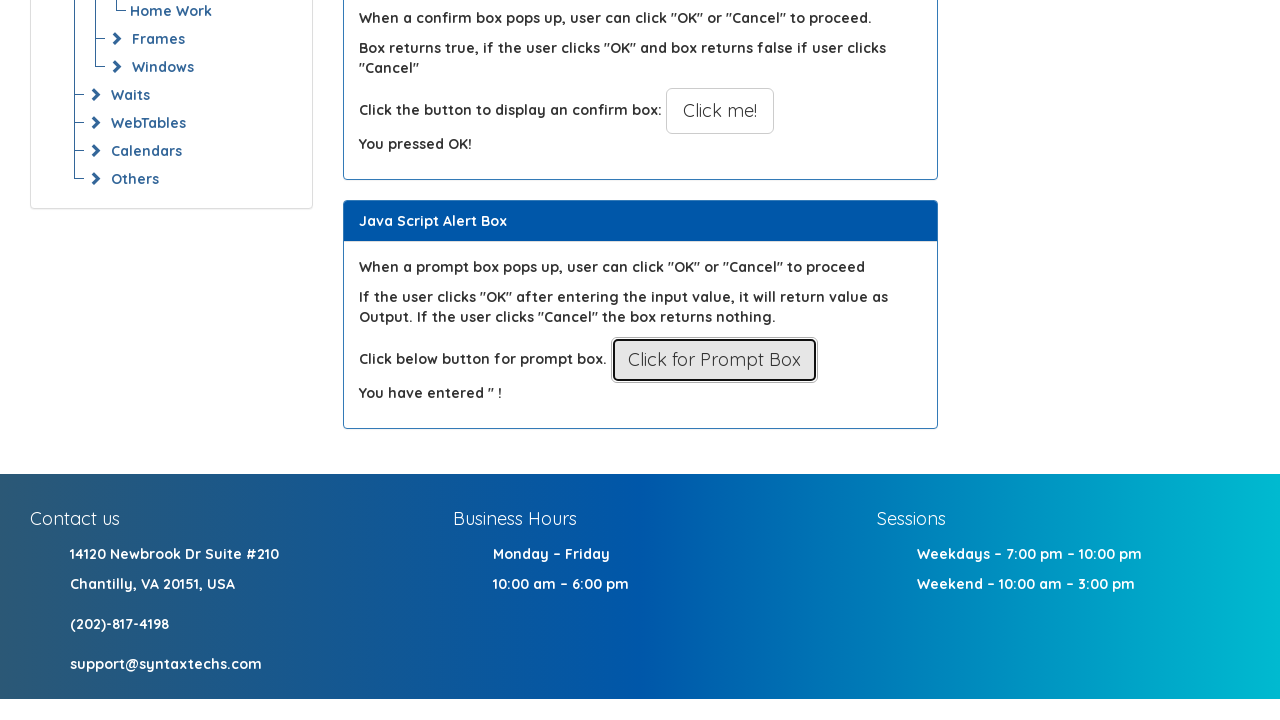

Set up dialog handler to accept prompt alert with text 'abracadabra'
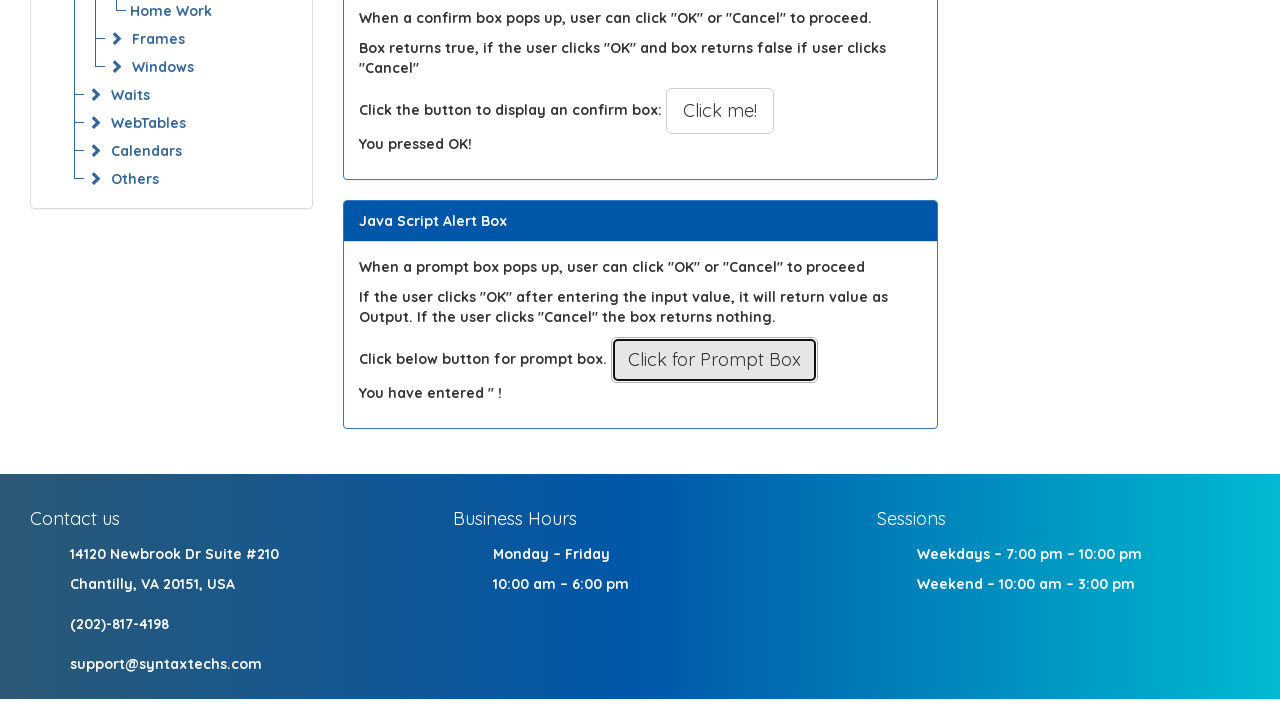

Waited 1 second after accepting prompt alert
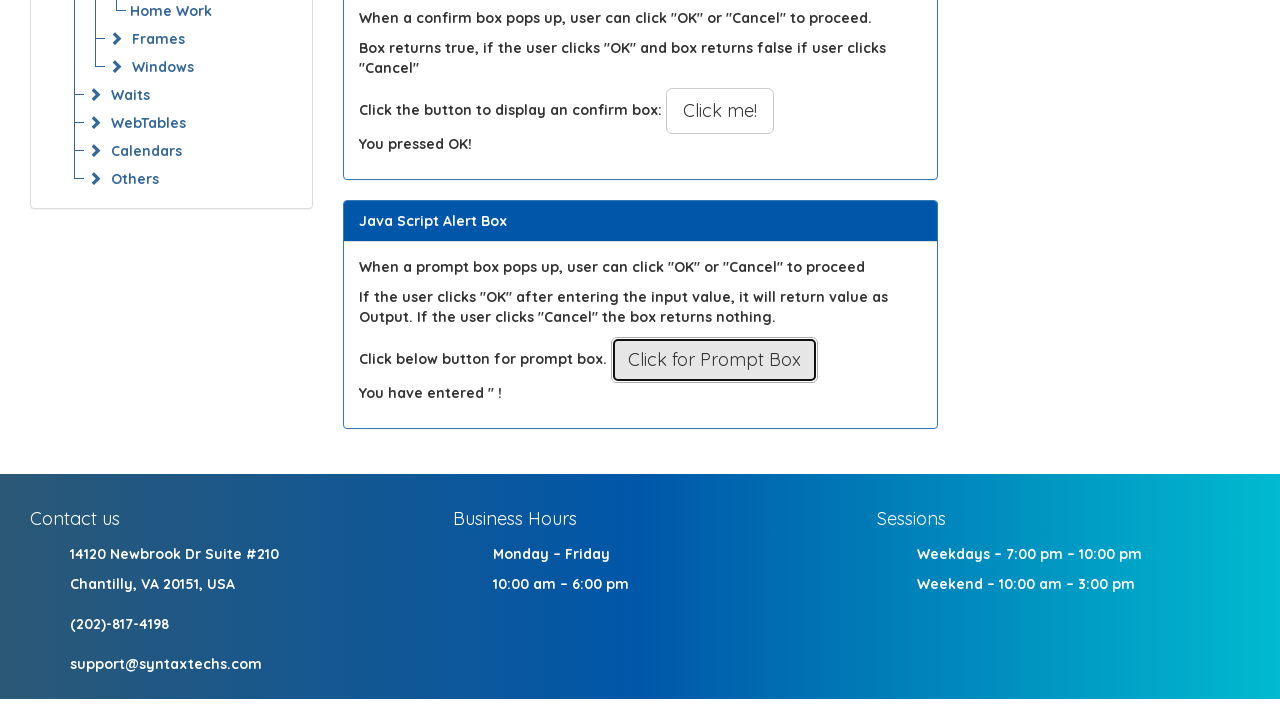

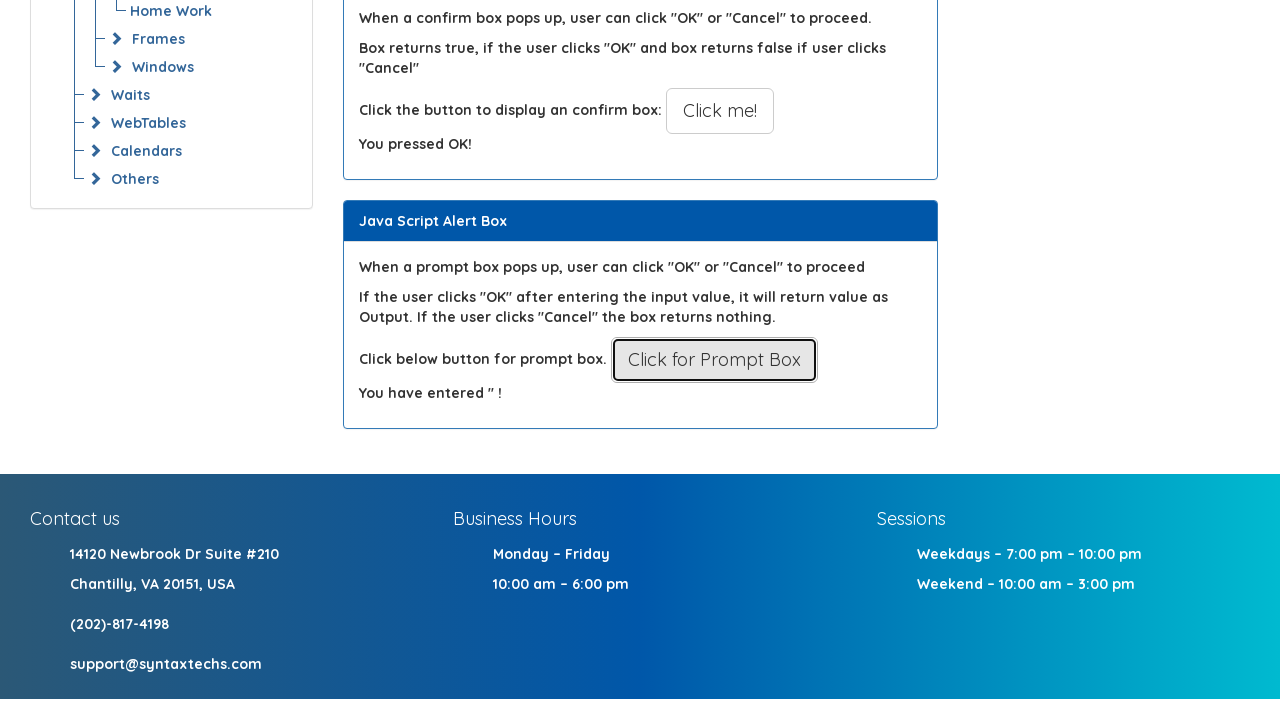